Tests handling of JavaScript alert dialog by clicking the alert button and accepting it

Starting URL: https://the-internet.herokuapp.com/javascript_alerts

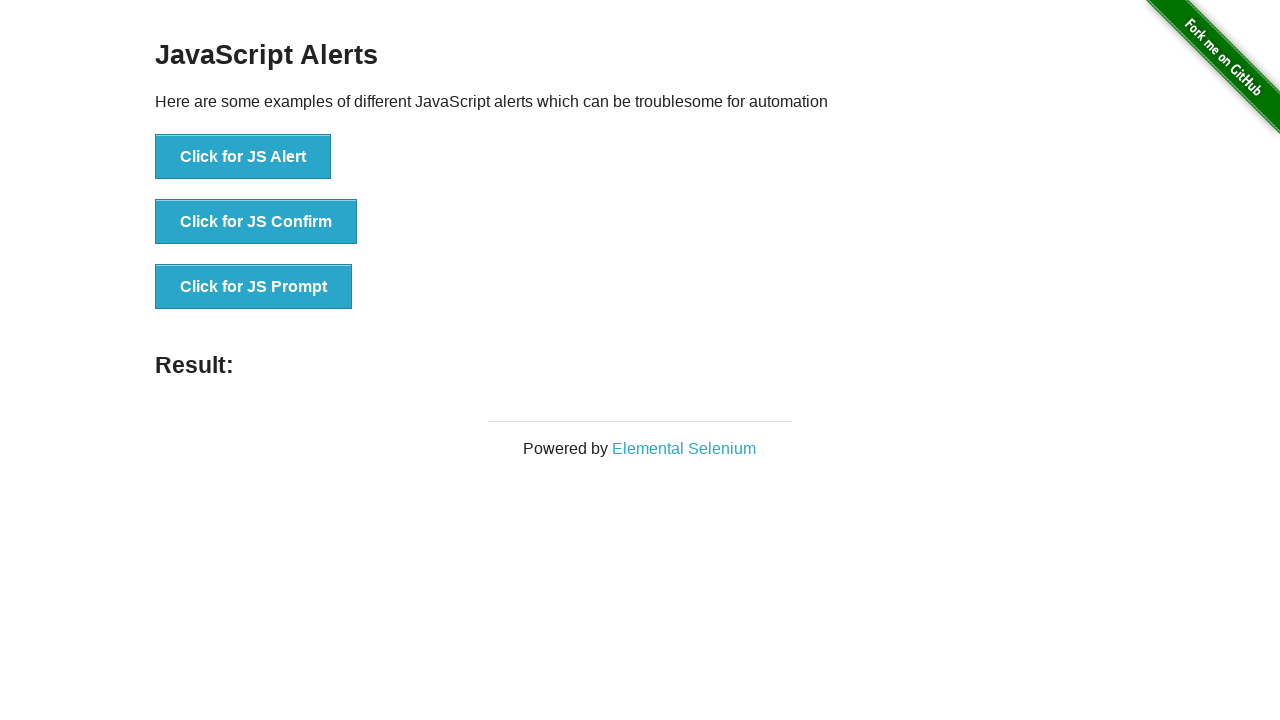

Clicked button to trigger JavaScript alert dialog at (243, 157) on xpath=//button[@onclick='jsAlert()']
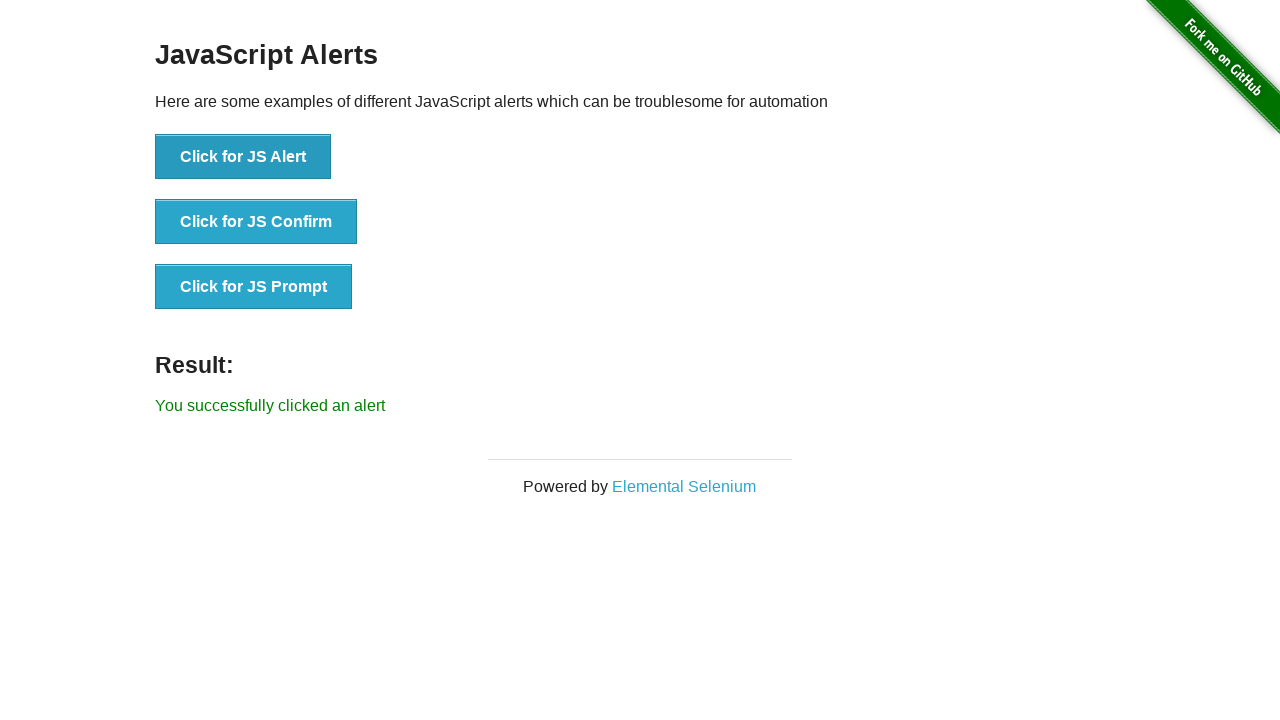

Set up dialog handler to accept the alert
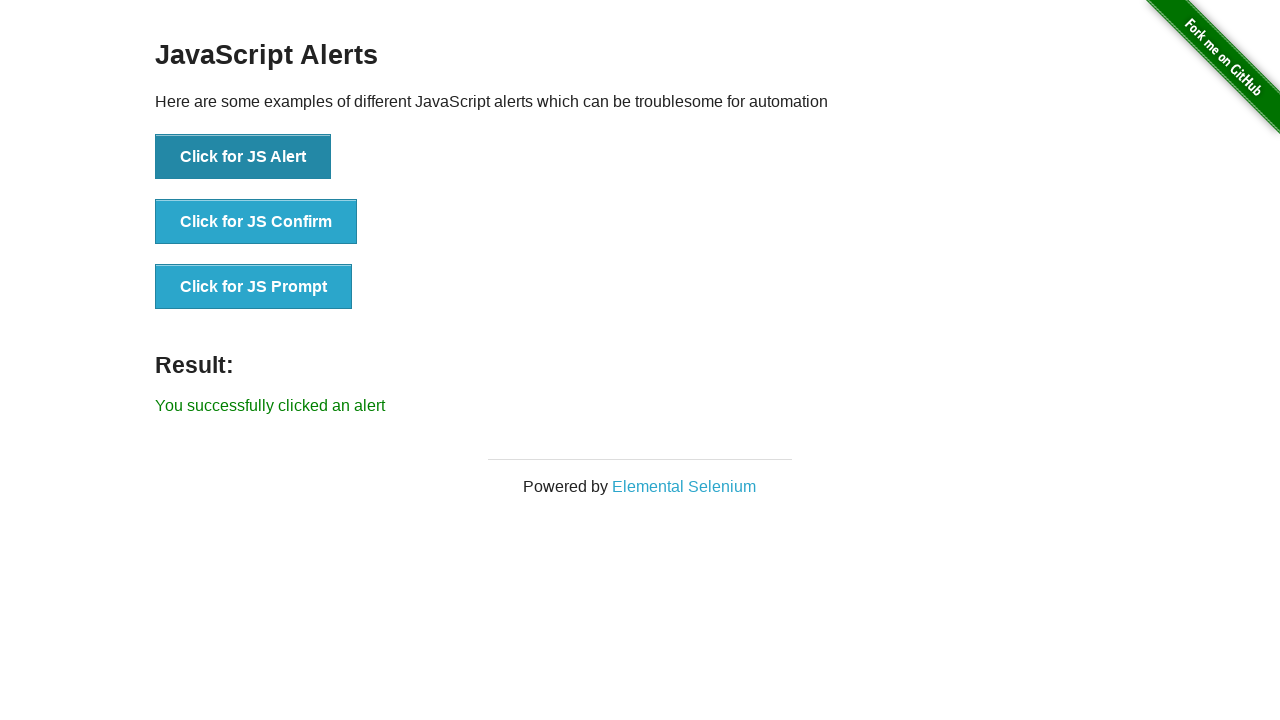

Verified success message 'You successfully clicked an alert' appeared
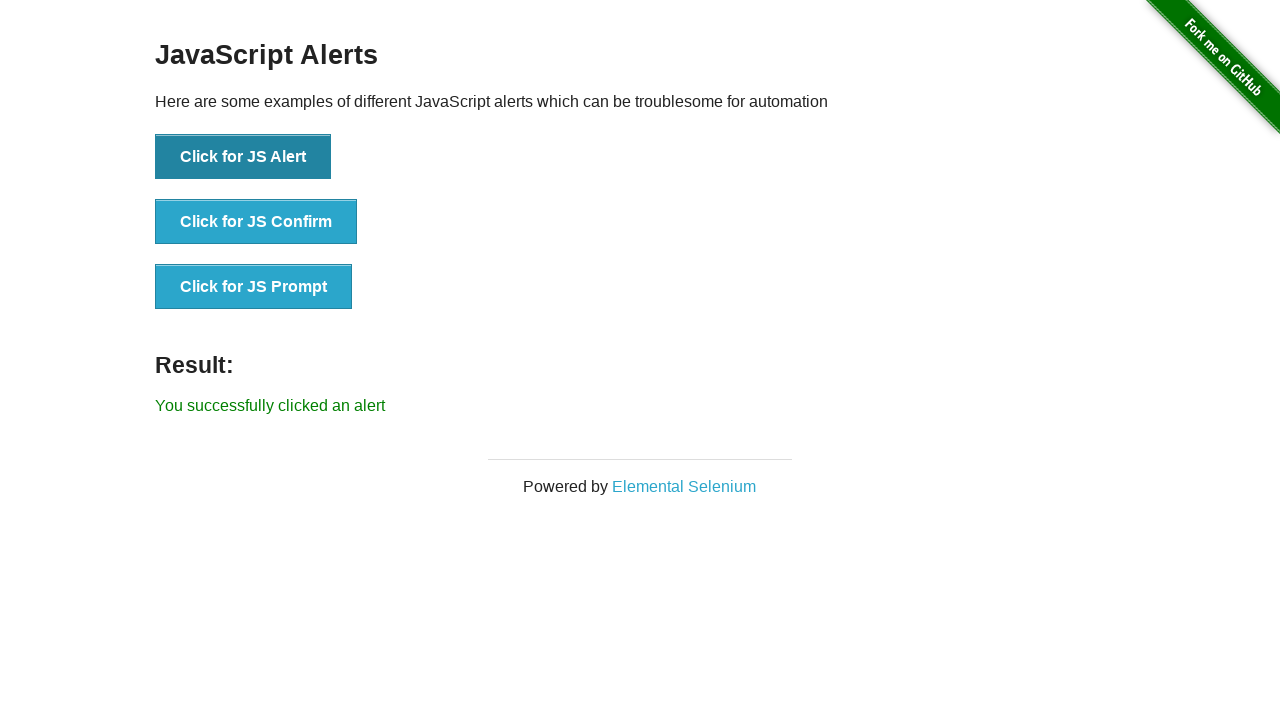

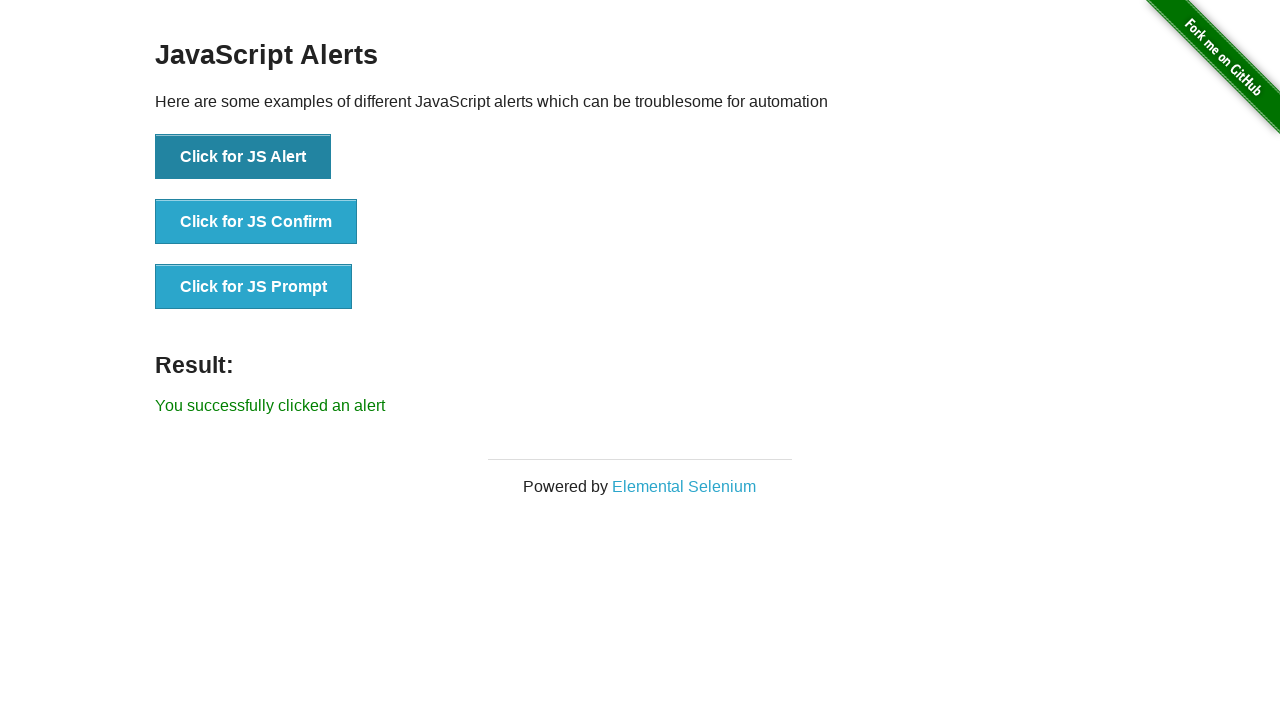